Clicks the Get Started button on the DS Algo portal homepage

Starting URL: https://dsportalapp.herokuapp.com/

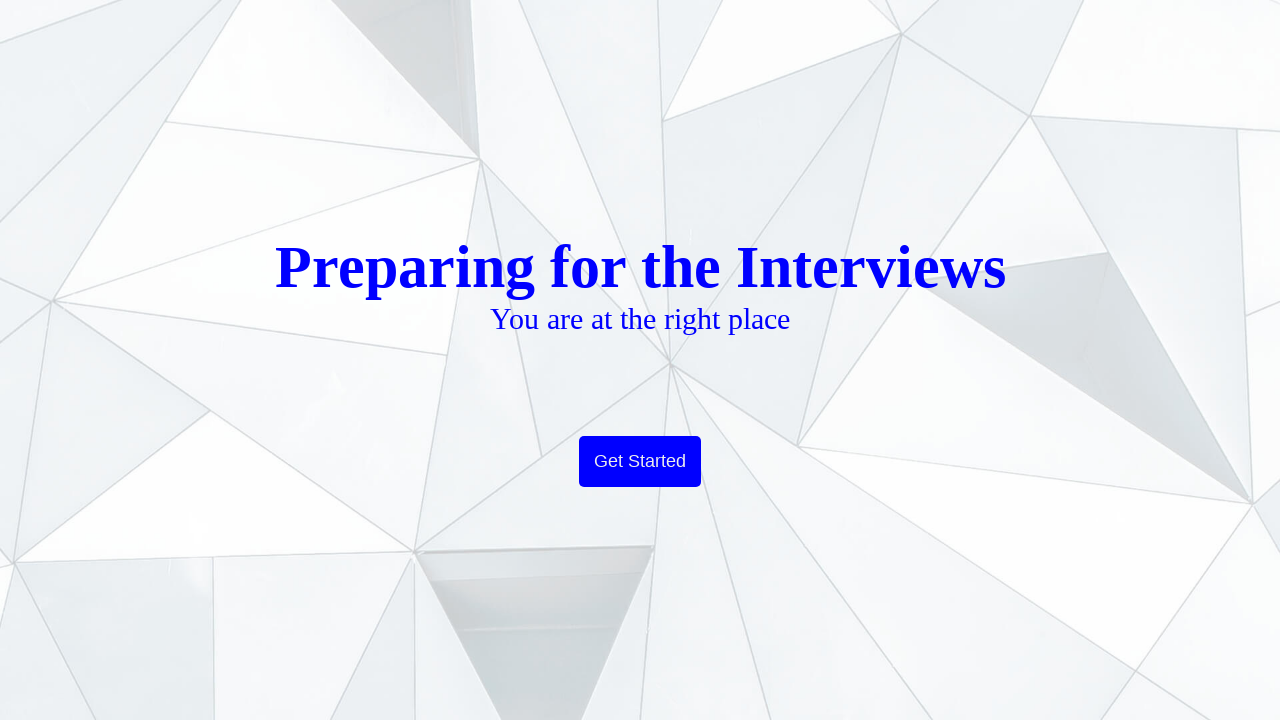

Clicked the Get Started button on the DS Algo portal homepage at (640, 462) on button.btn
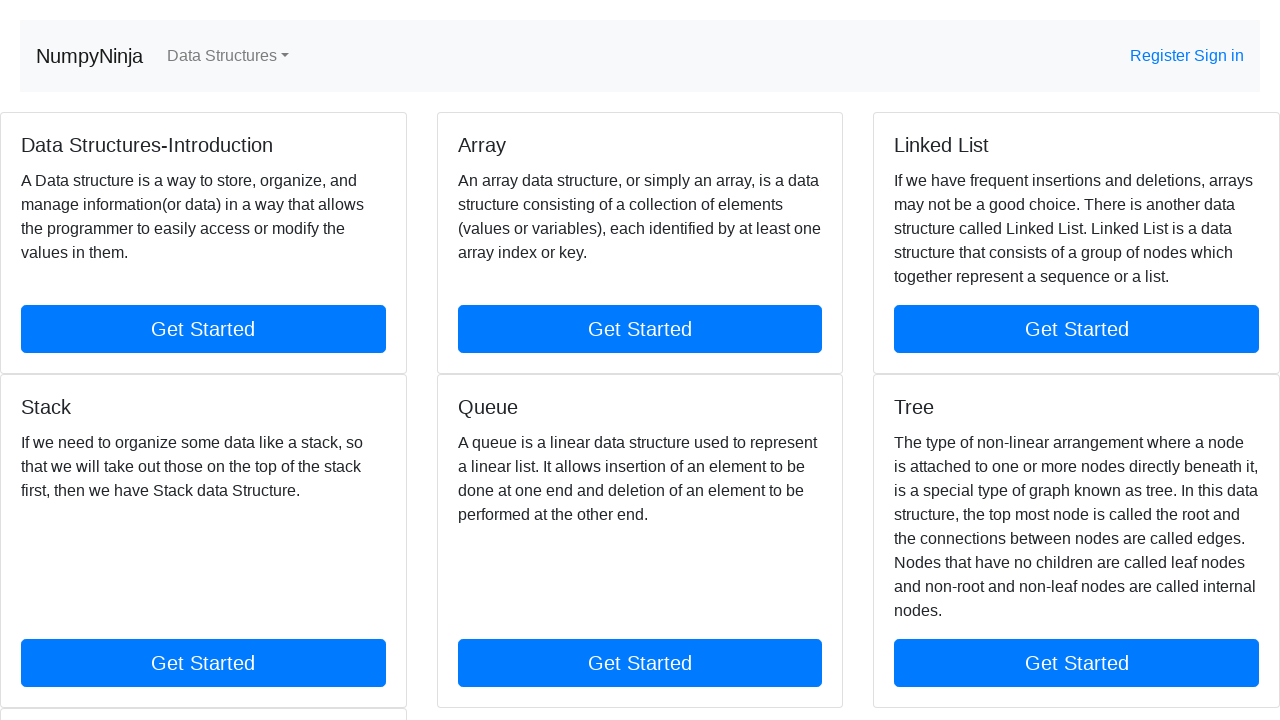

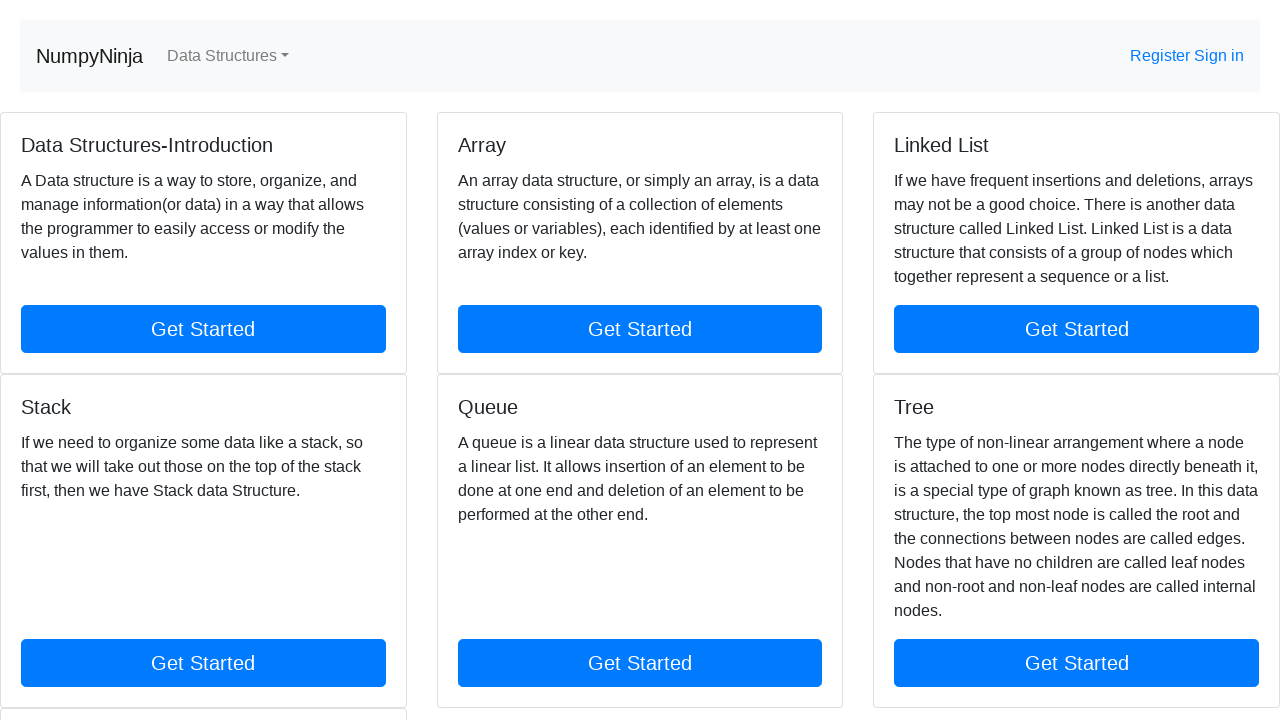